Tests number input field functionality by entering values, clearing, and entering new values

Starting URL: http://the-internet.herokuapp.com/inputs

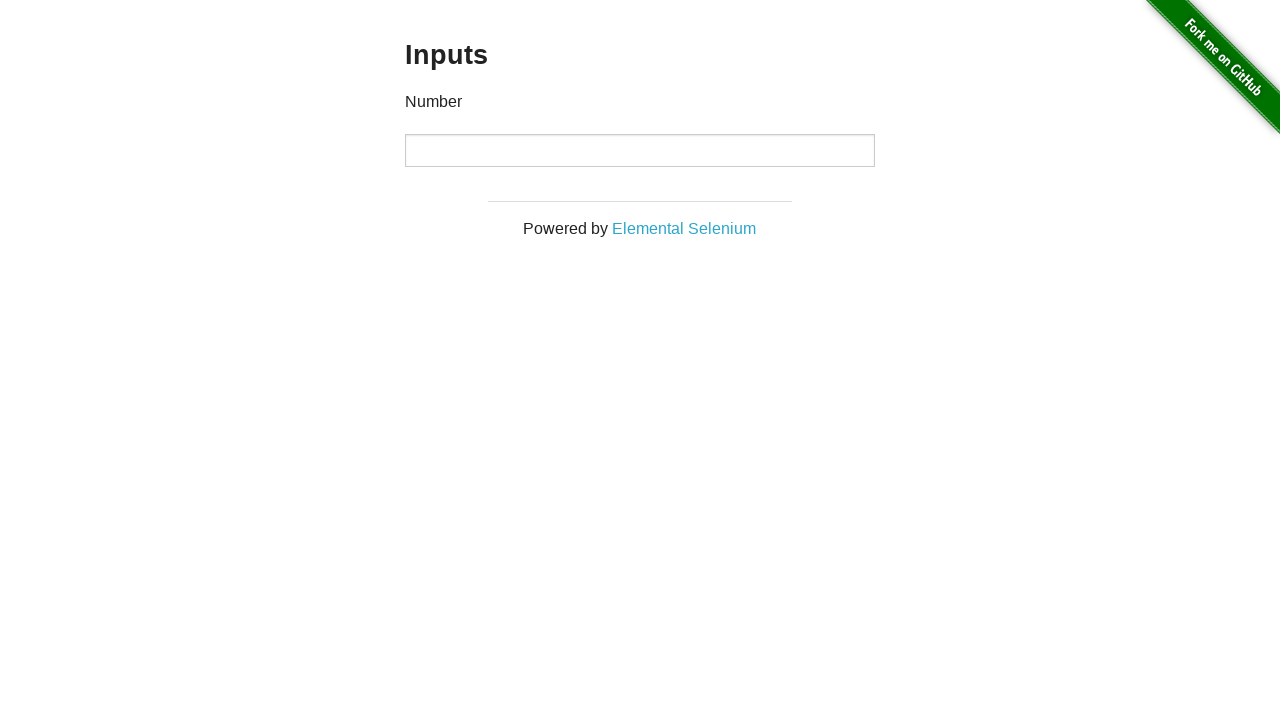

Located the number input field
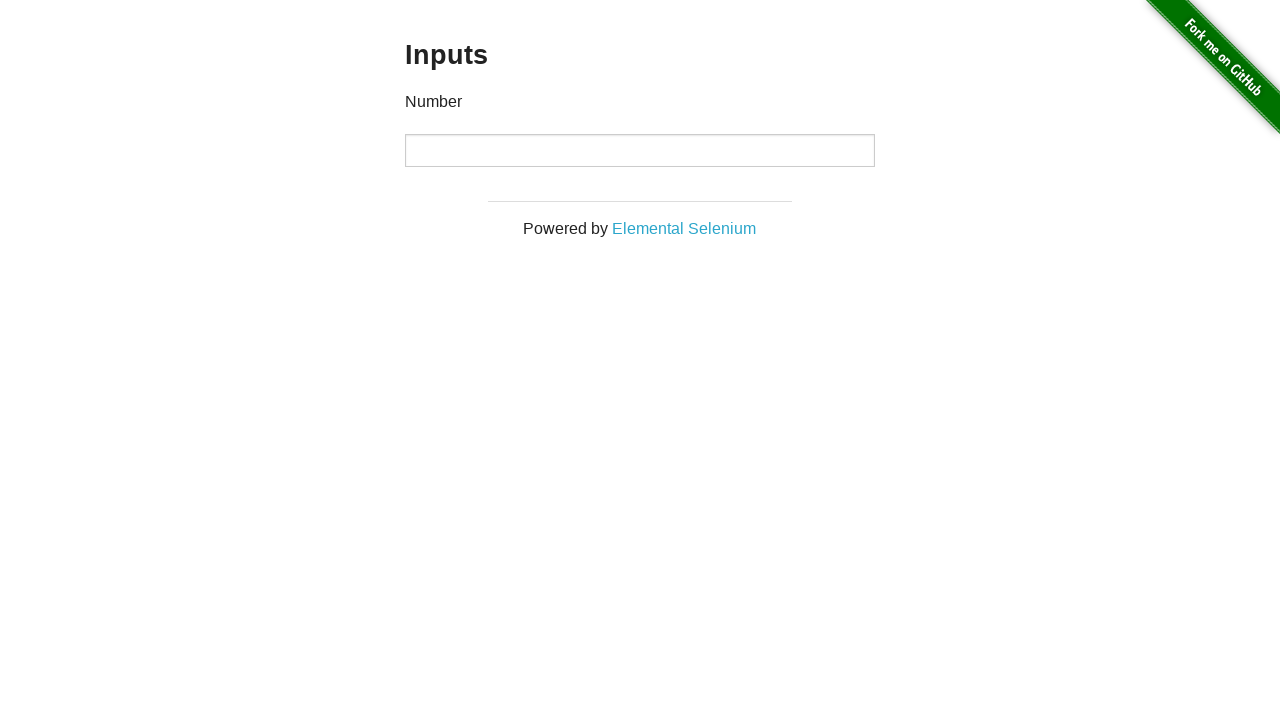

Entered value '1000' in the number input field on input[type="number"]
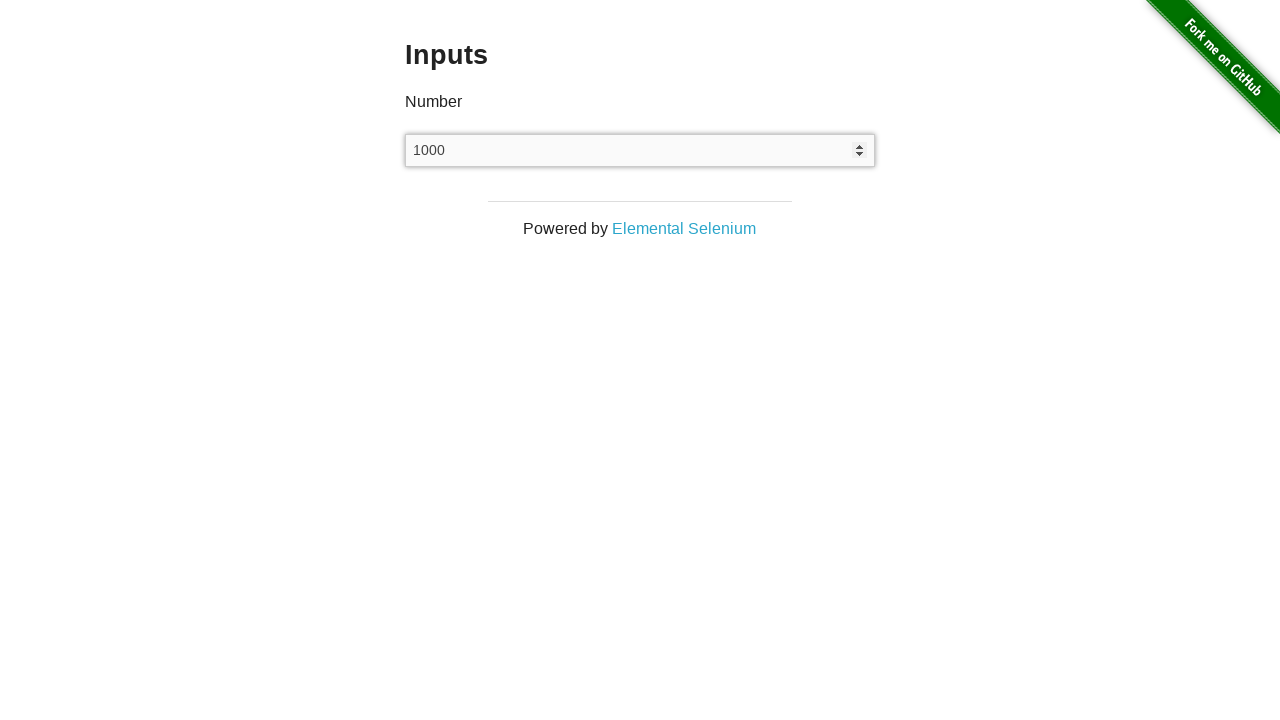

Cleared the number input field on input[type="number"]
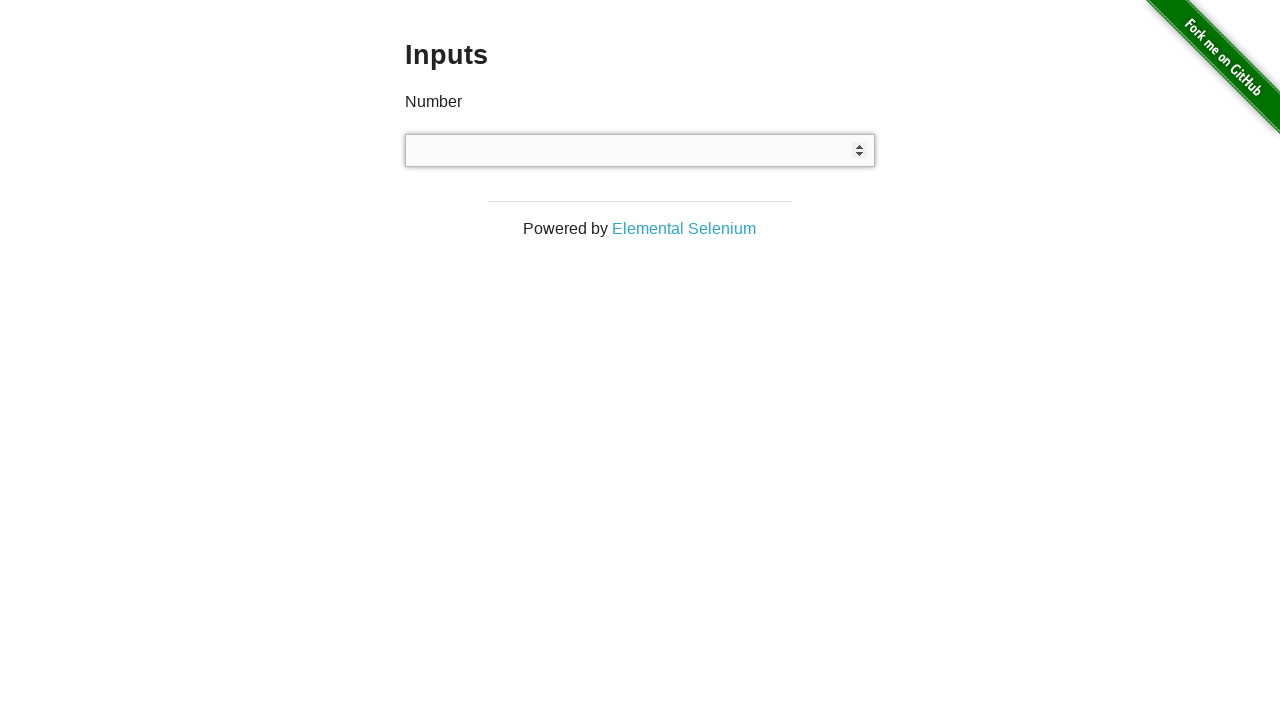

Entered value '999' in the number input field on input[type="number"]
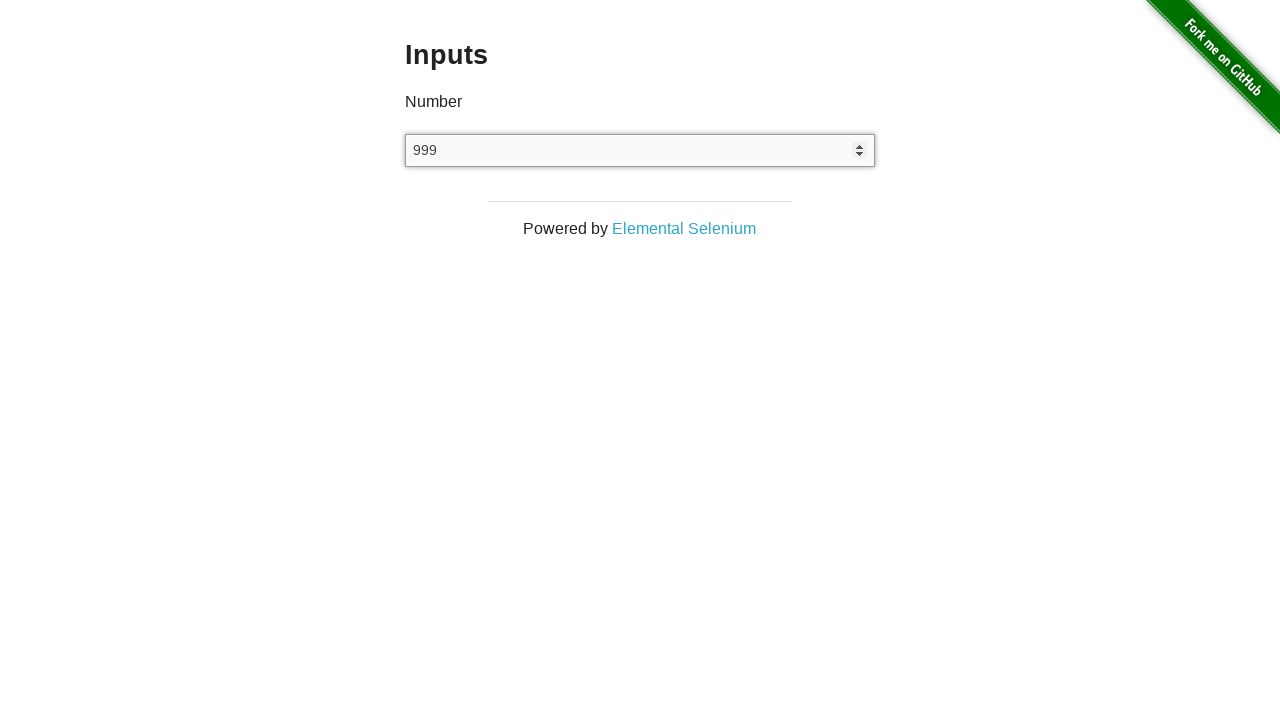

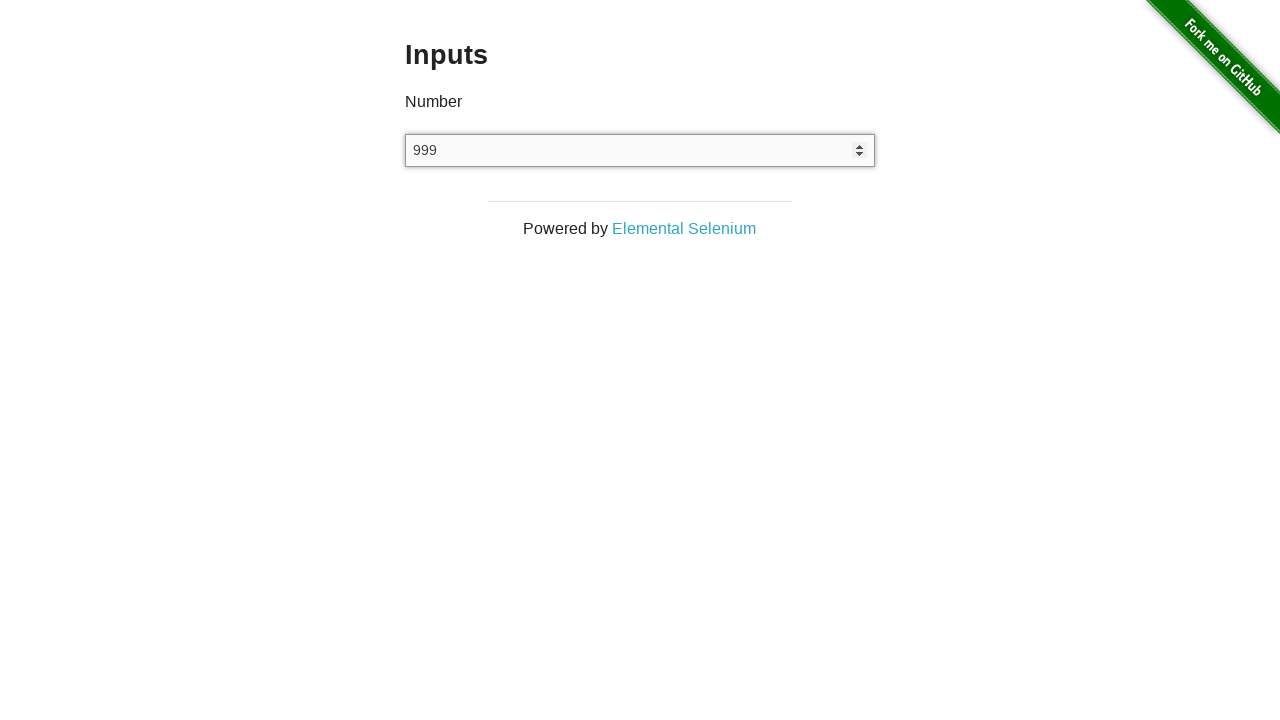